Tests the 4qrcode.com website by clicking an event button and verifying that the event header element becomes visible.

Starting URL: https://4qrcode.com/

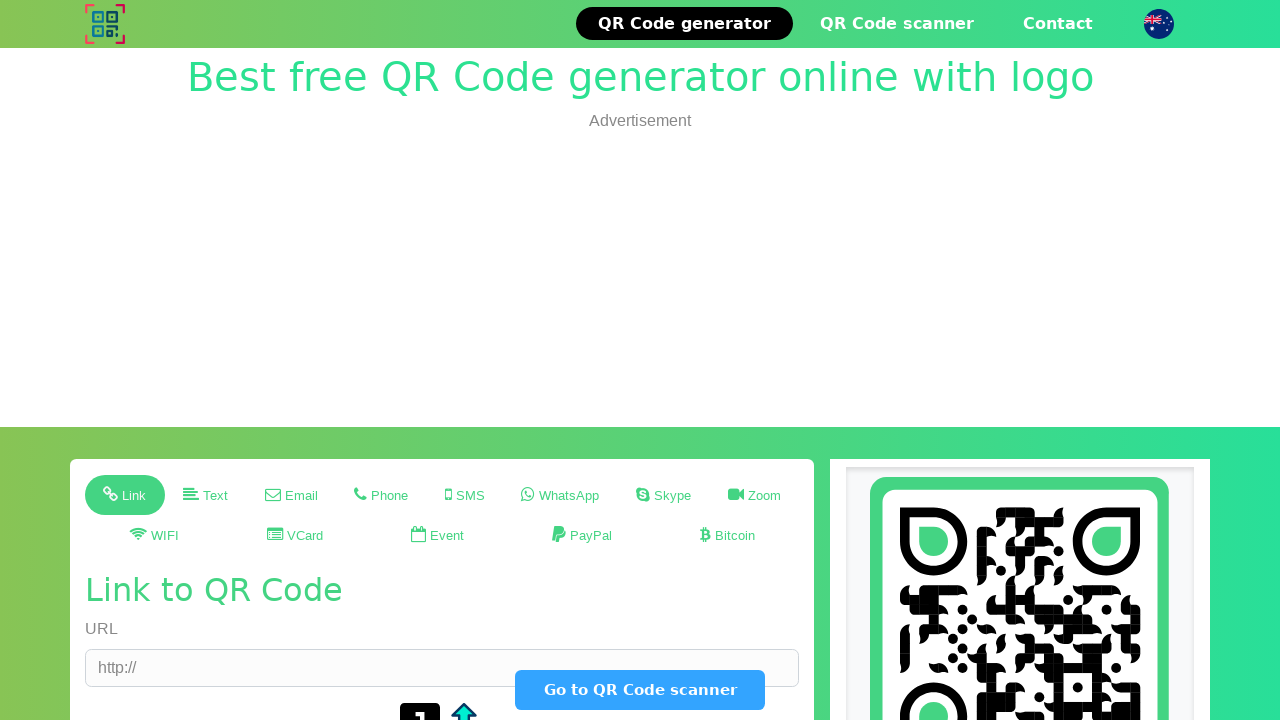

Clicked the Event button at (447, 536) on text=Event
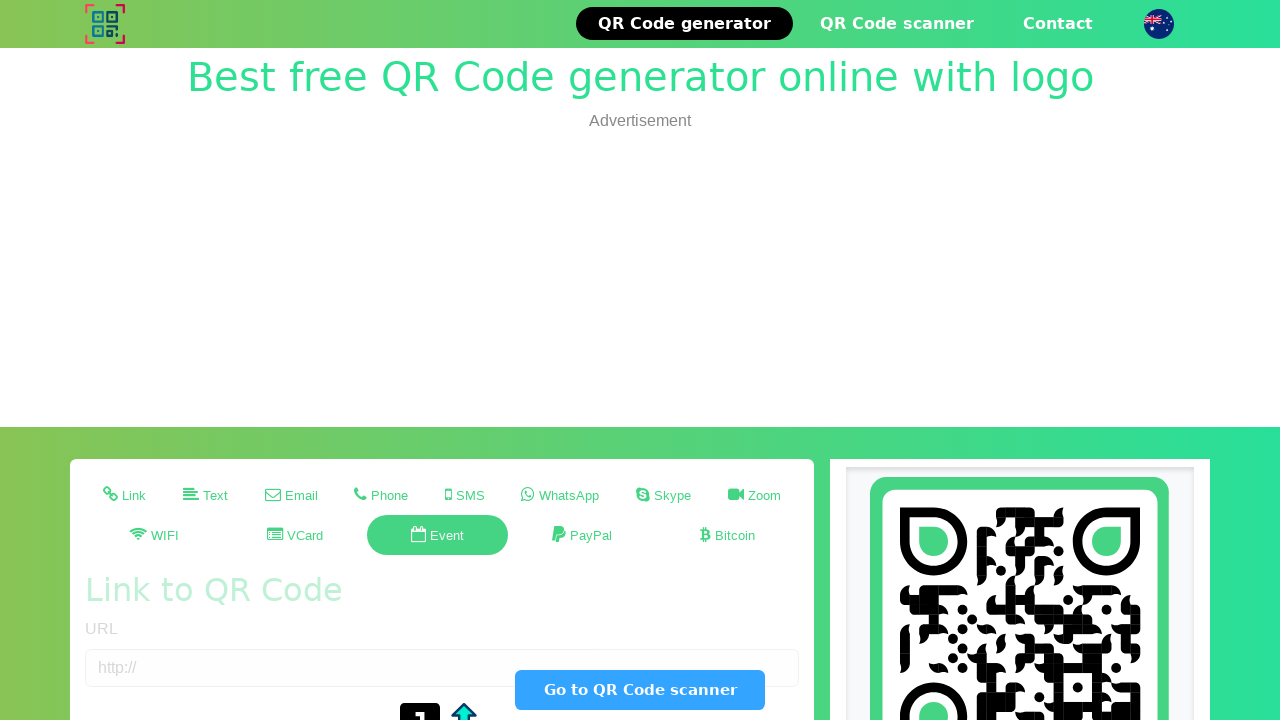

Event header element became visible
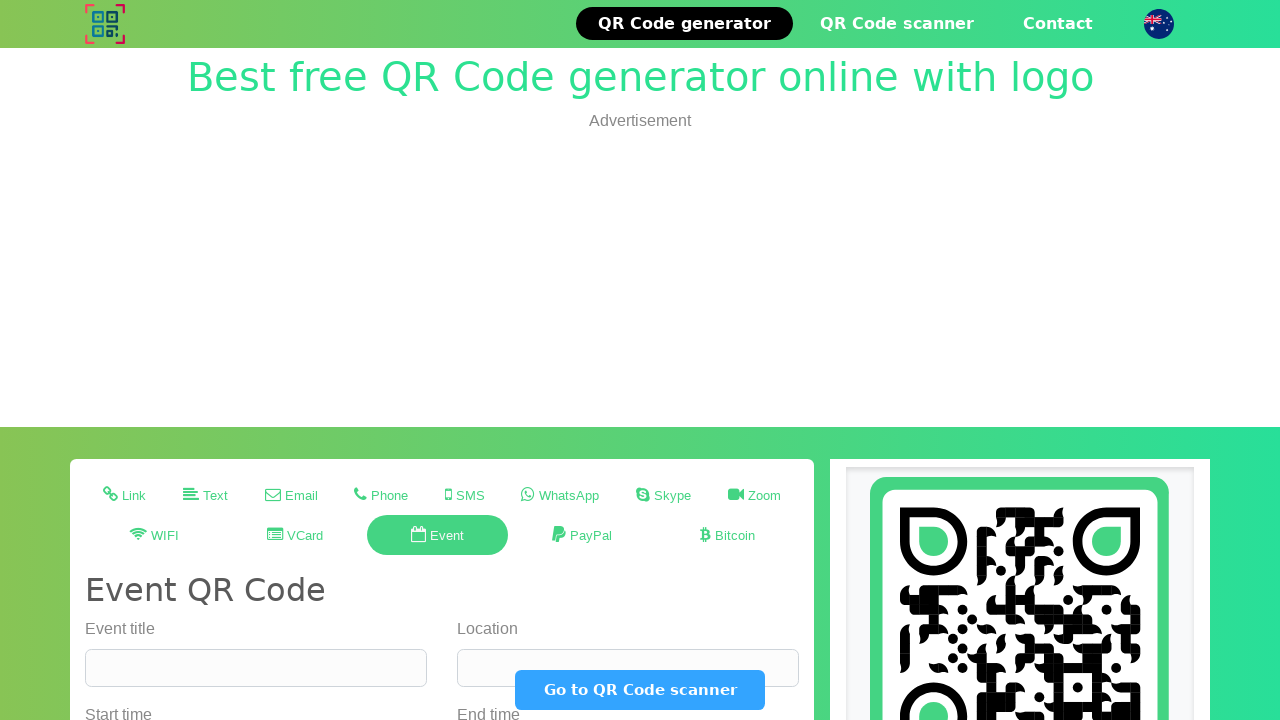

Waited 1 second to observe the result
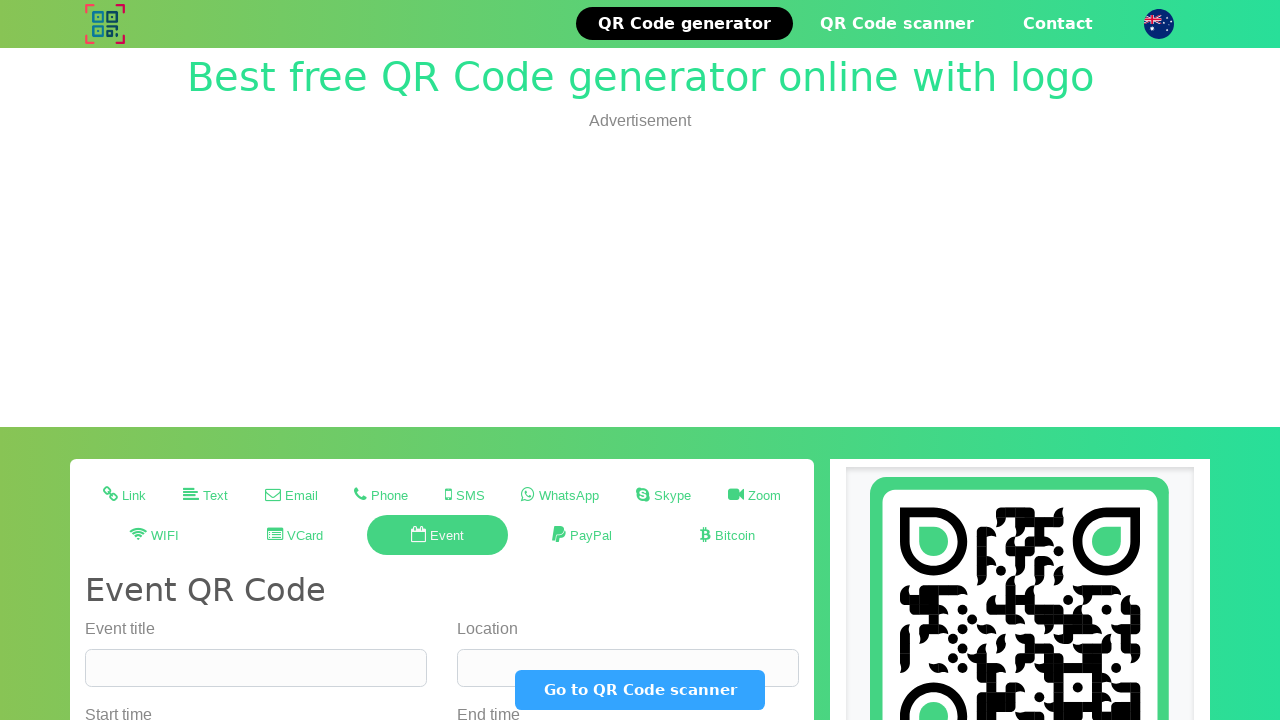

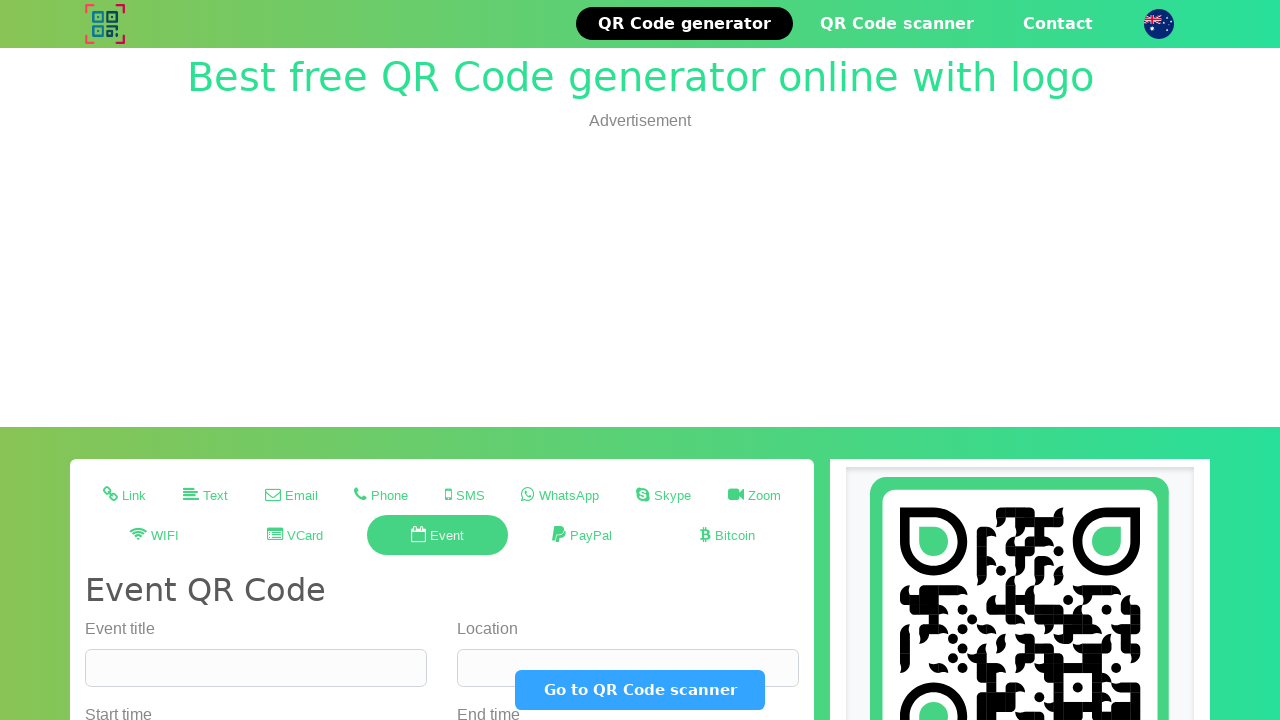